Navigates through multiple pages of quotes by clicking the "Next" button to paginate through the website content.

Starting URL: http://quotes.toscrape.com/

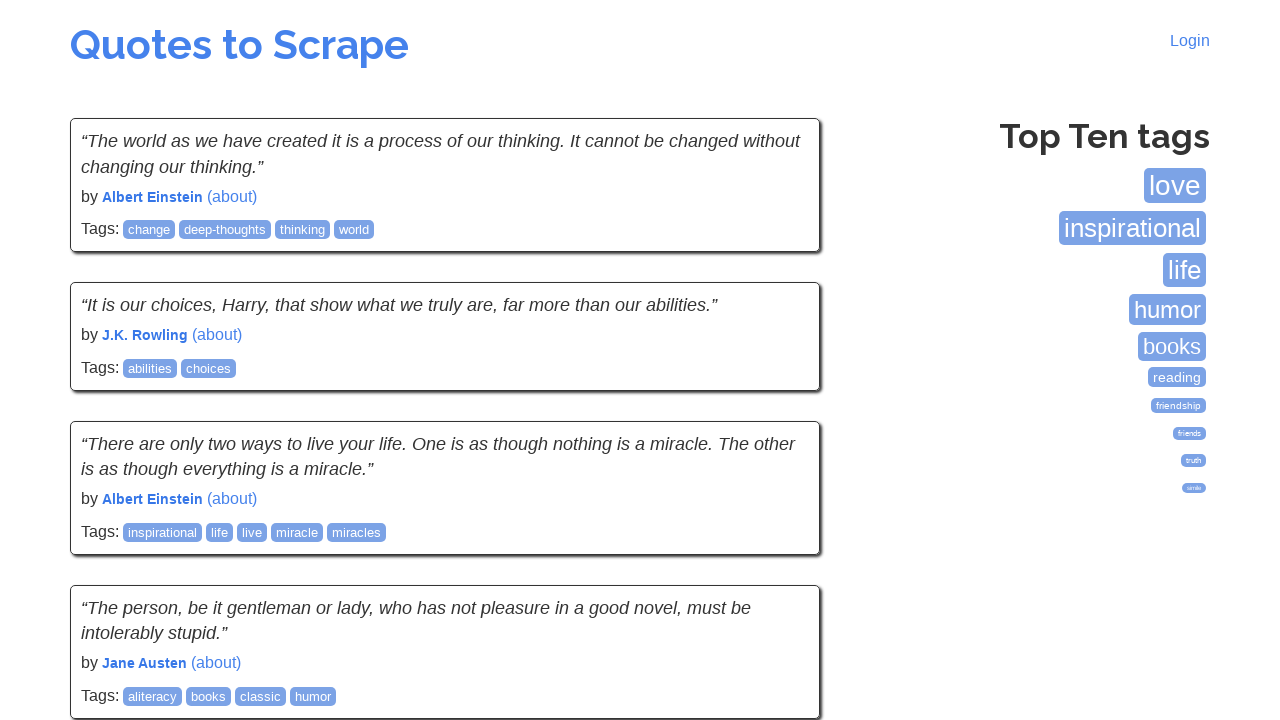

Initial quotes loaded on first page
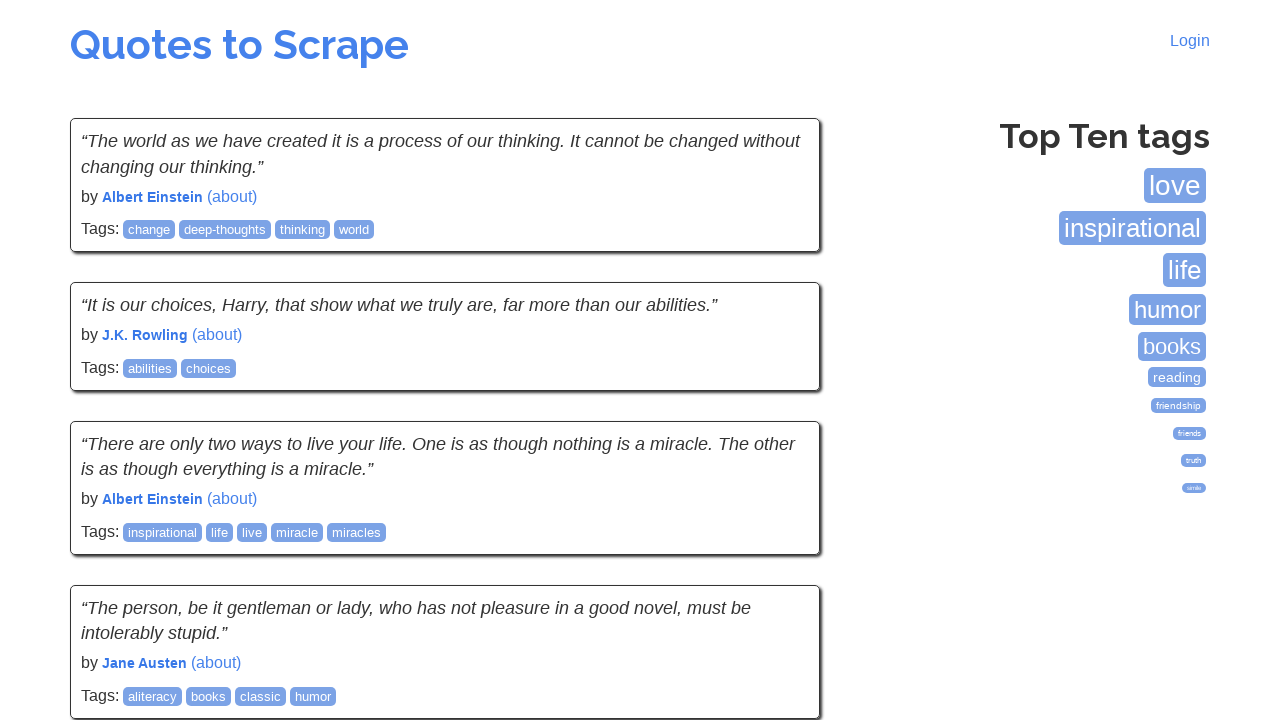

Clicked Next button to navigate to page 2 at (778, 542) on a:has-text('Next')
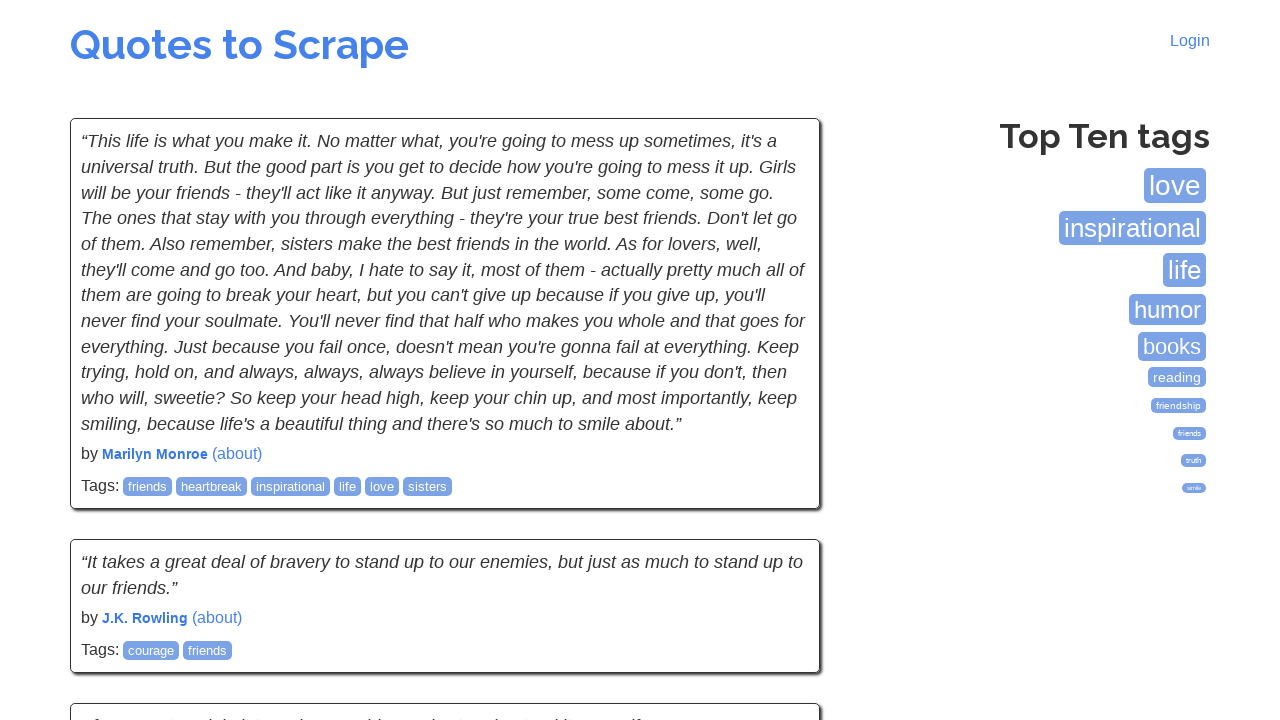

Quotes loaded on page 2
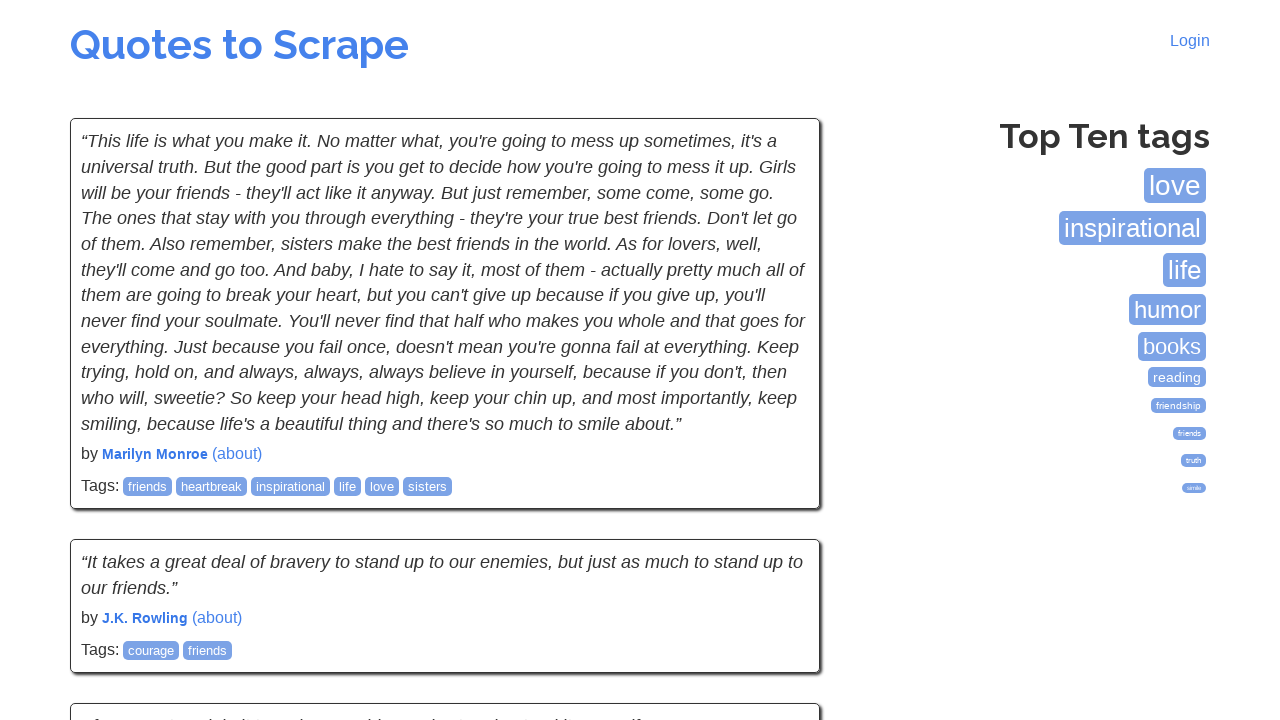

Clicked Next button to navigate to page 3 at (778, 542) on a:has-text('Next')
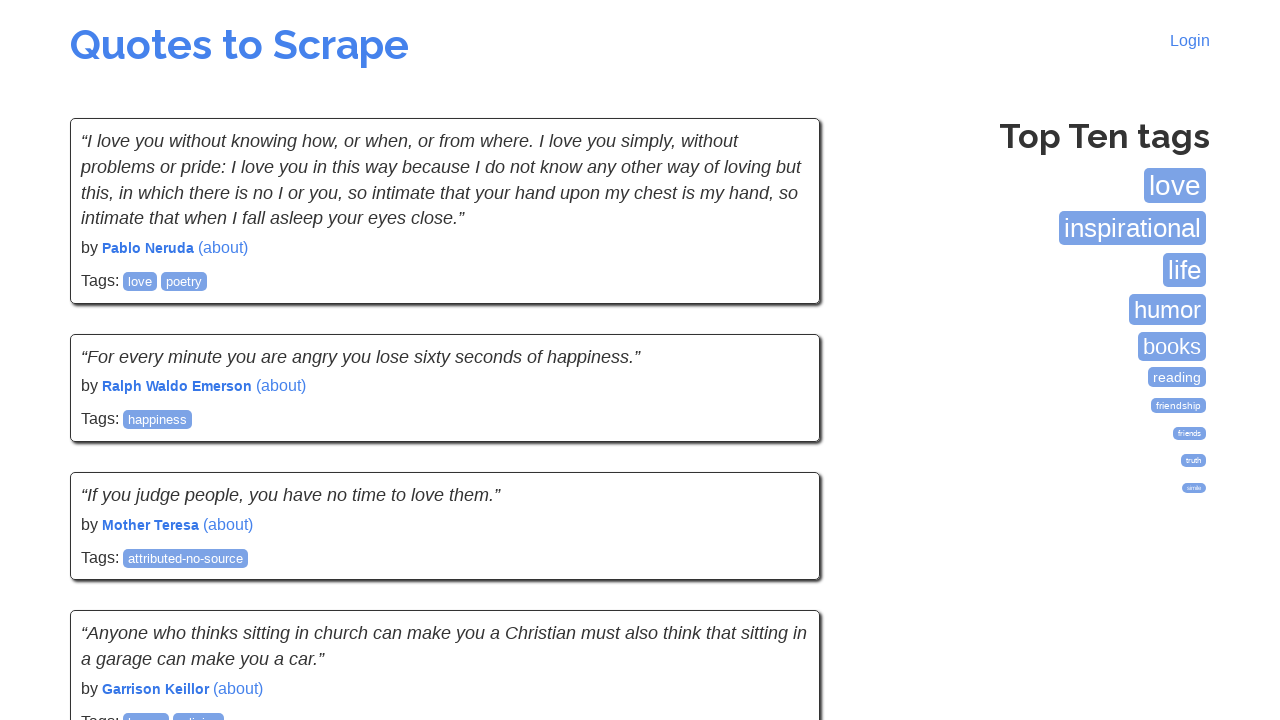

Quotes loaded on page 3
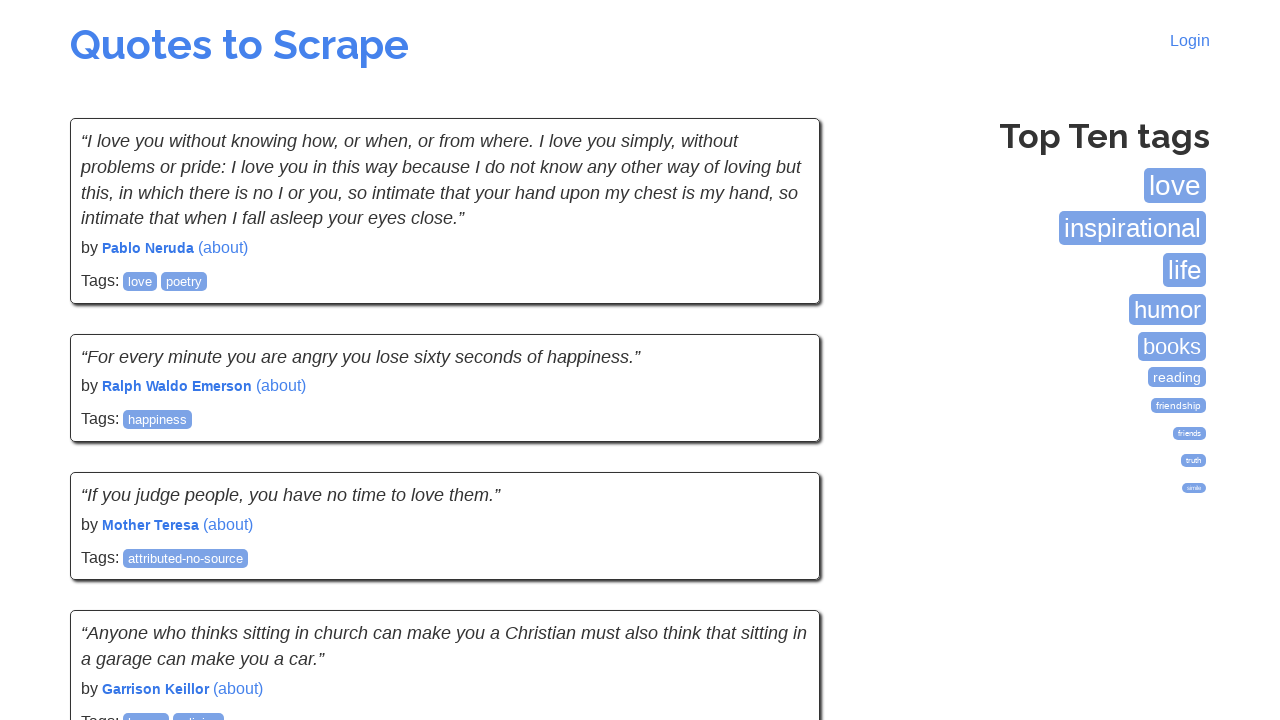

Clicked Next button to navigate to page 4 at (778, 542) on a:has-text('Next')
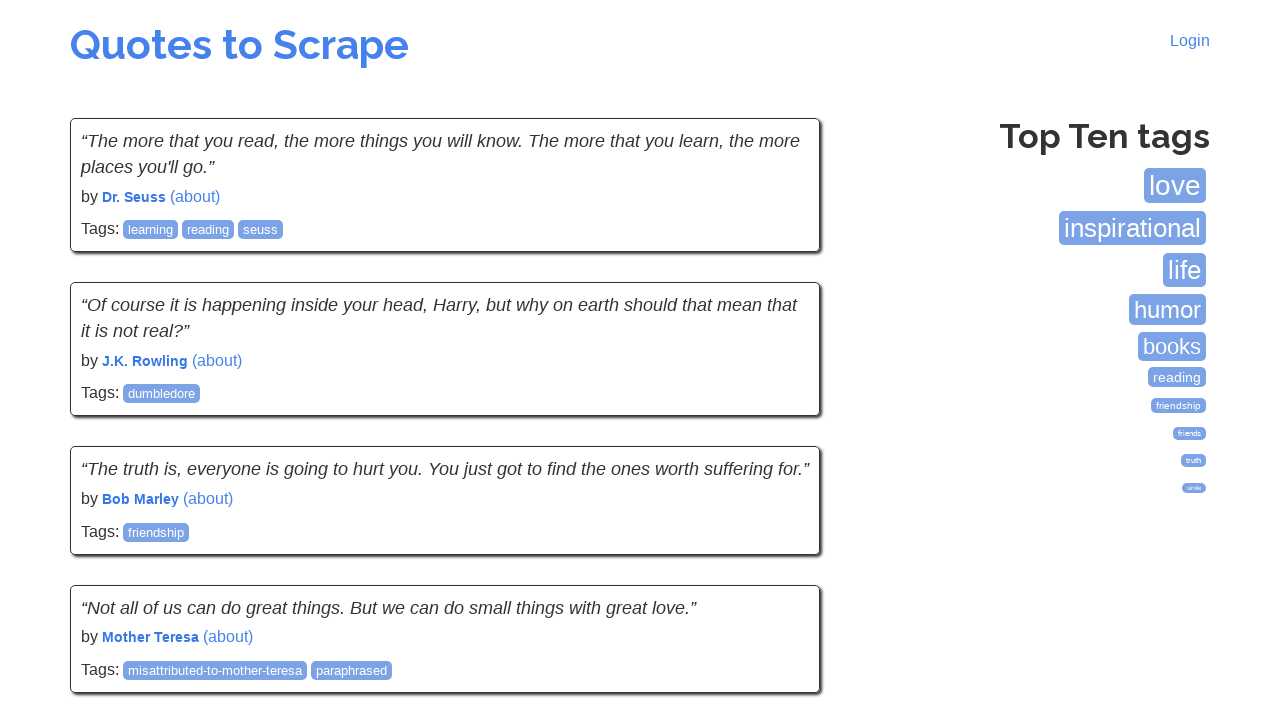

Quotes loaded on page 4
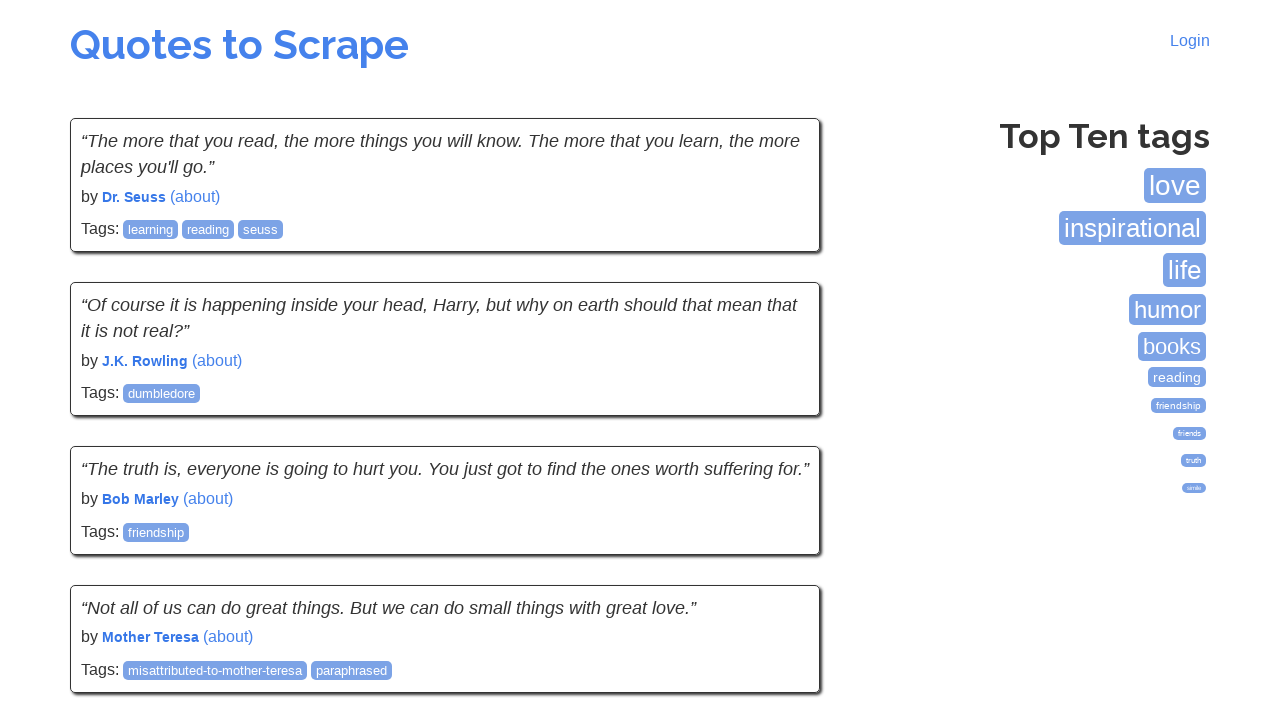

Clicked Next button to navigate to page 5 at (778, 542) on a:has-text('Next')
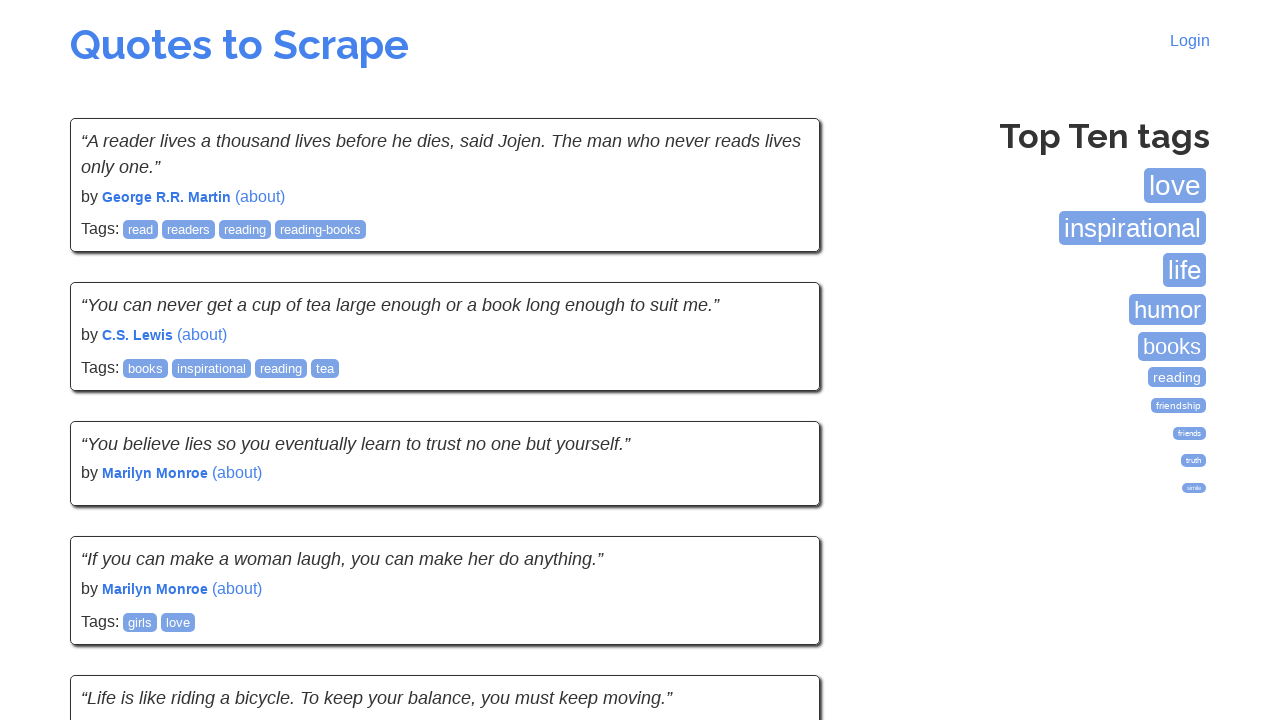

Quotes loaded on page 5
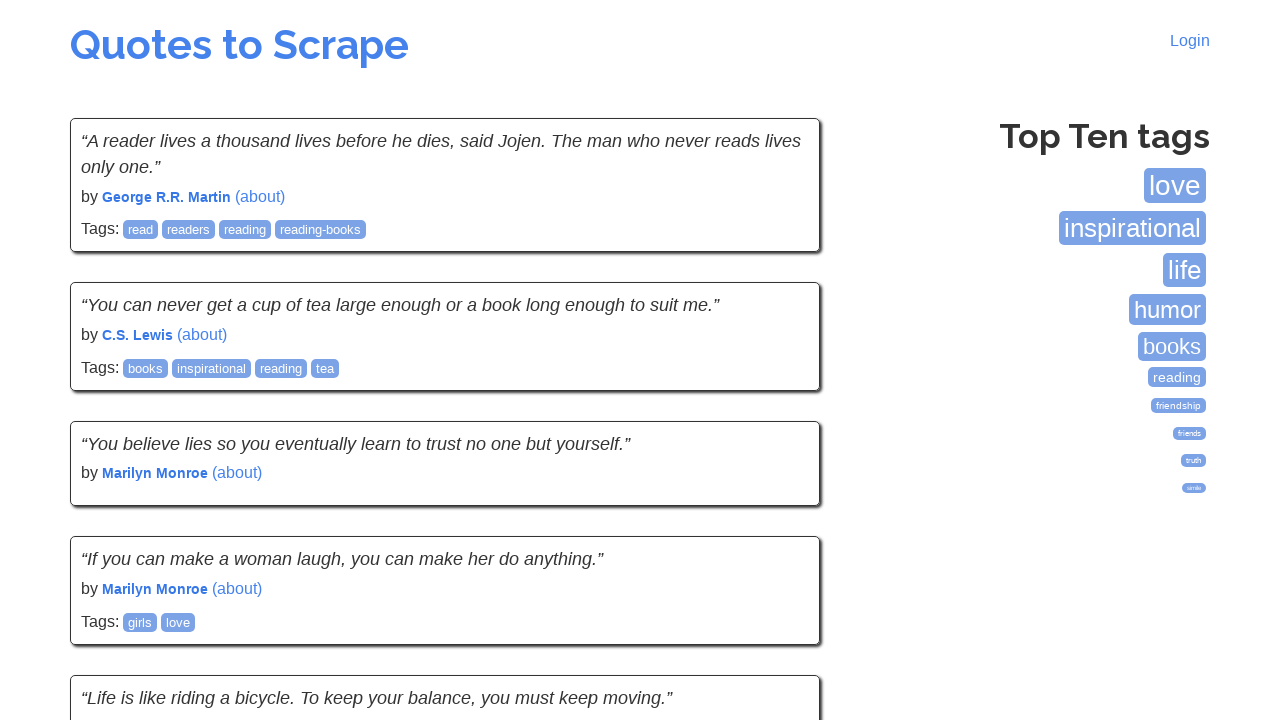

Clicked Next button to navigate to page 6 at (778, 541) on a:has-text('Next')
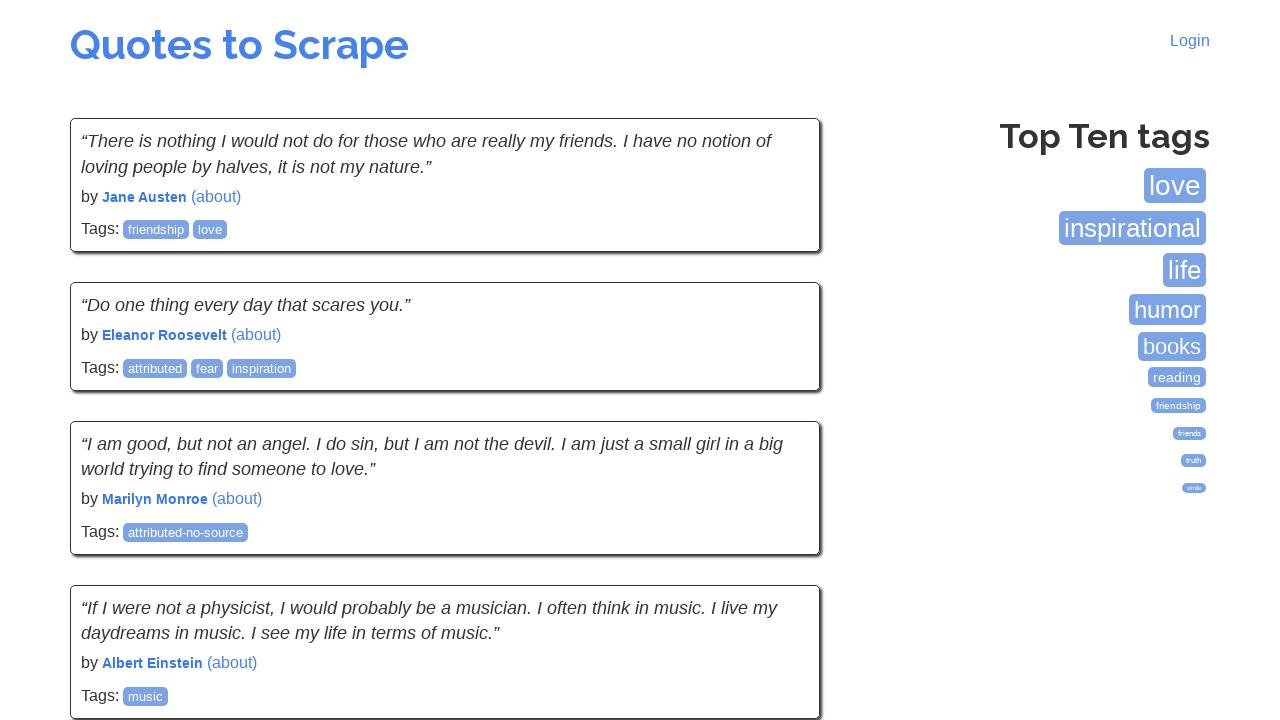

Quotes loaded on page 6
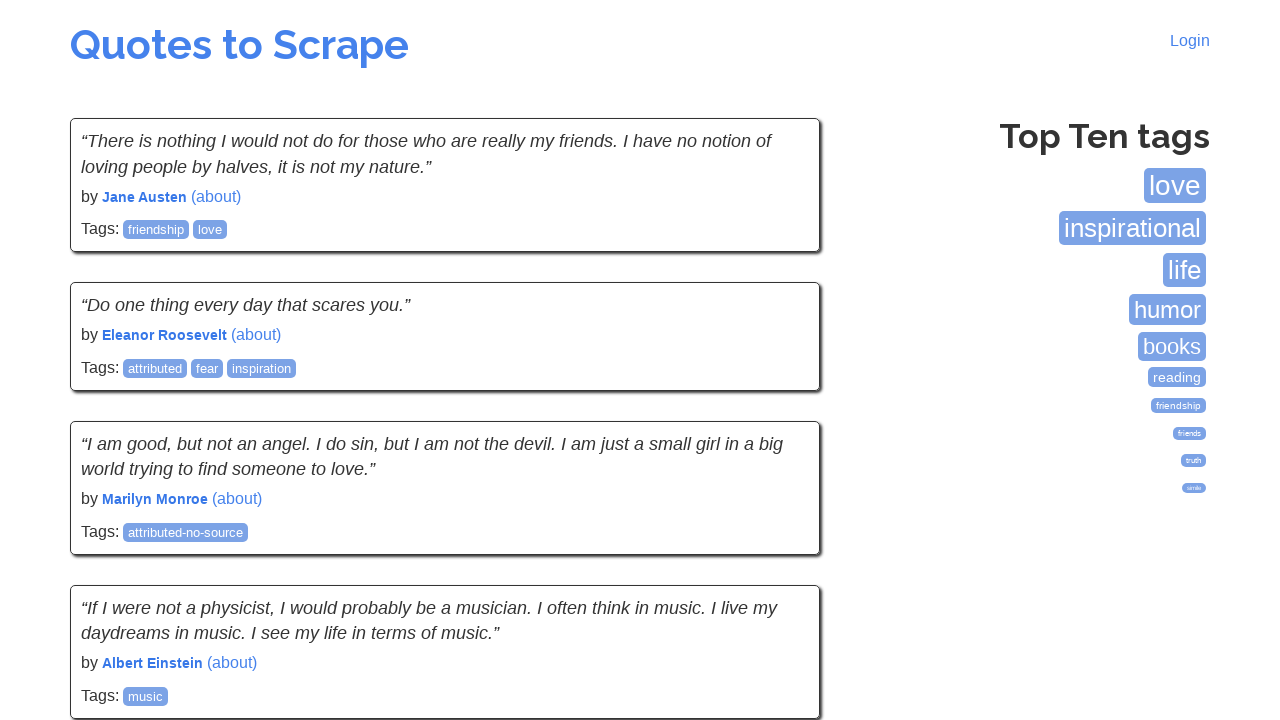

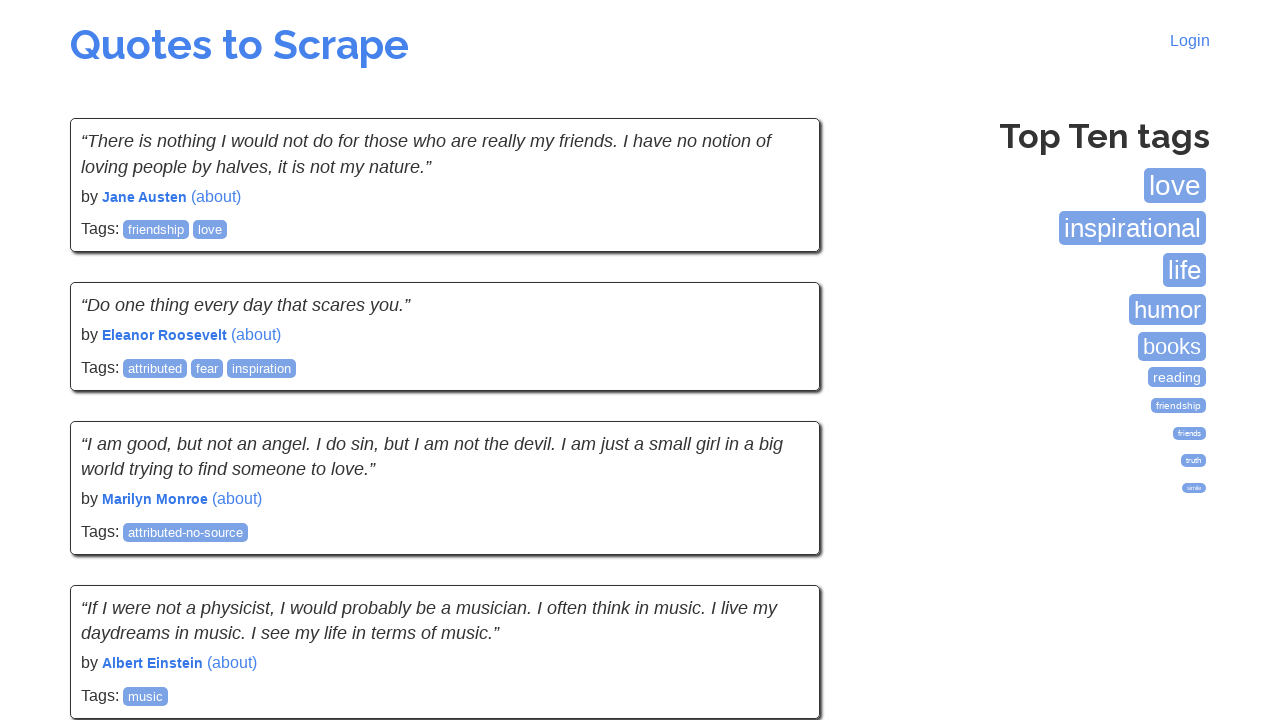